Launches browser and navigates to the RedBus website homepage. This is a minimal test that only verifies the page loads.

Starting URL: https://www.redbus.in/

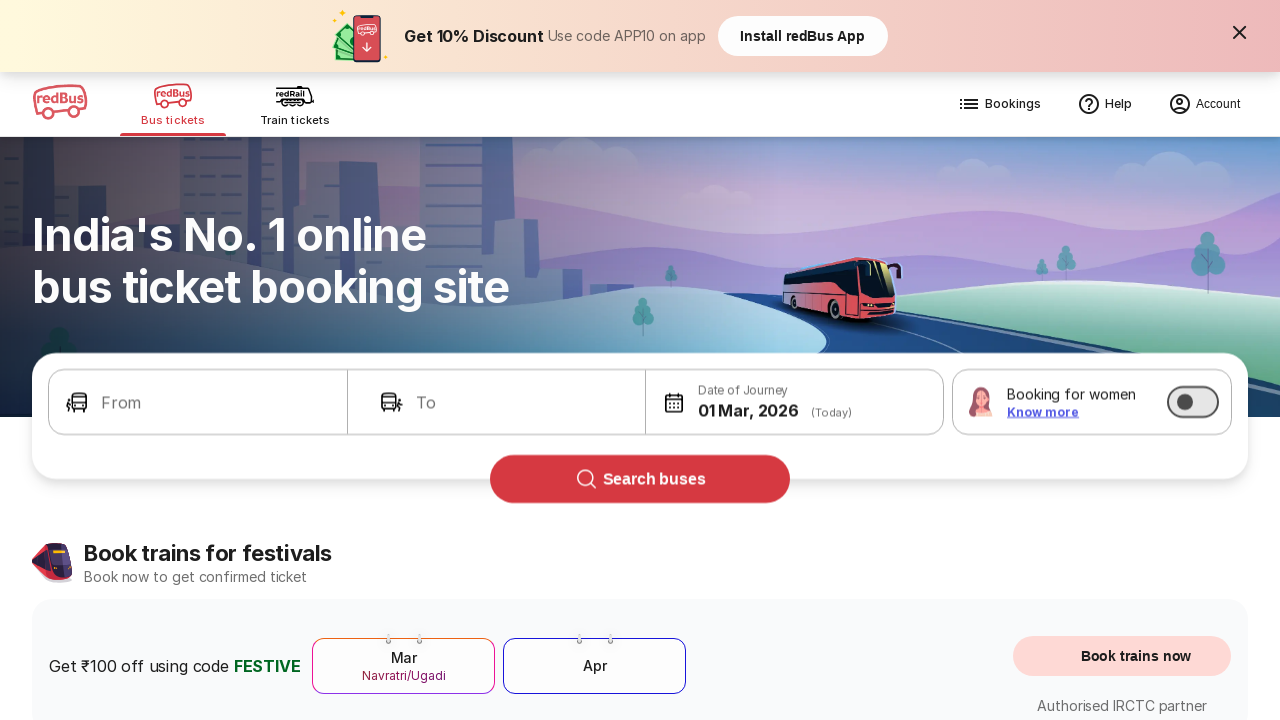

Waited for page to reach domcontentloaded state
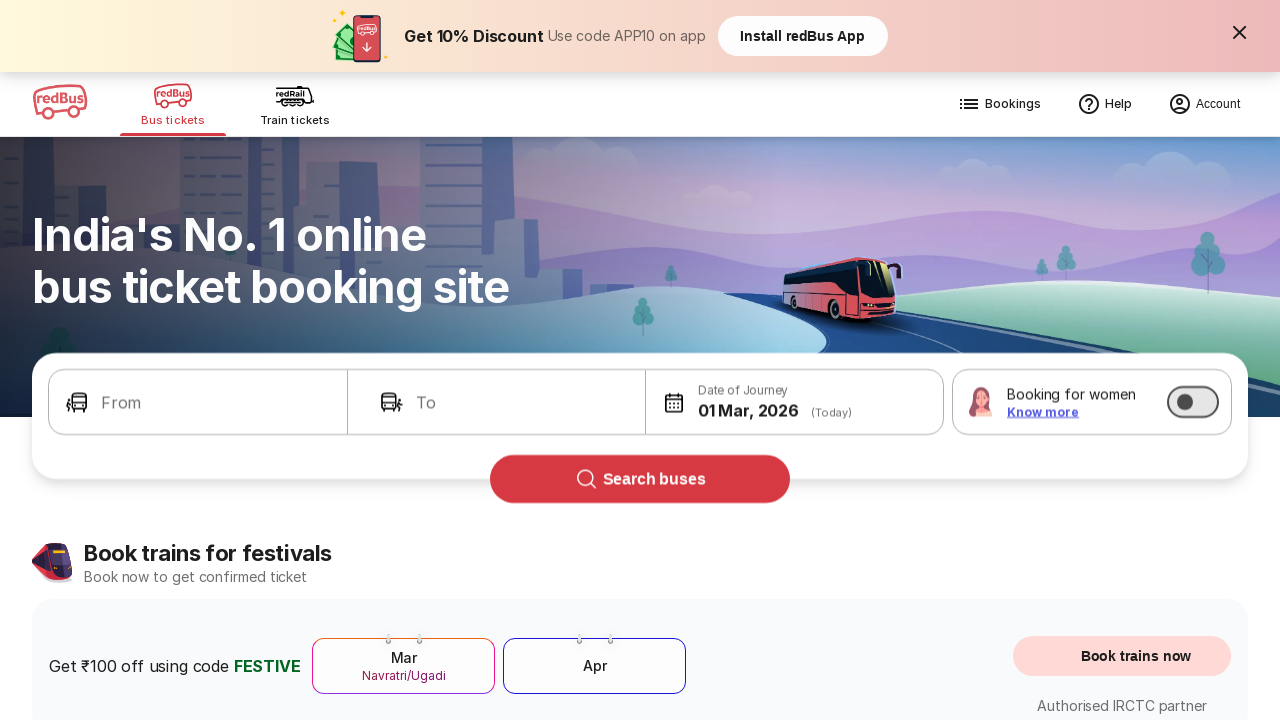

Verified body element is present on RedBus homepage
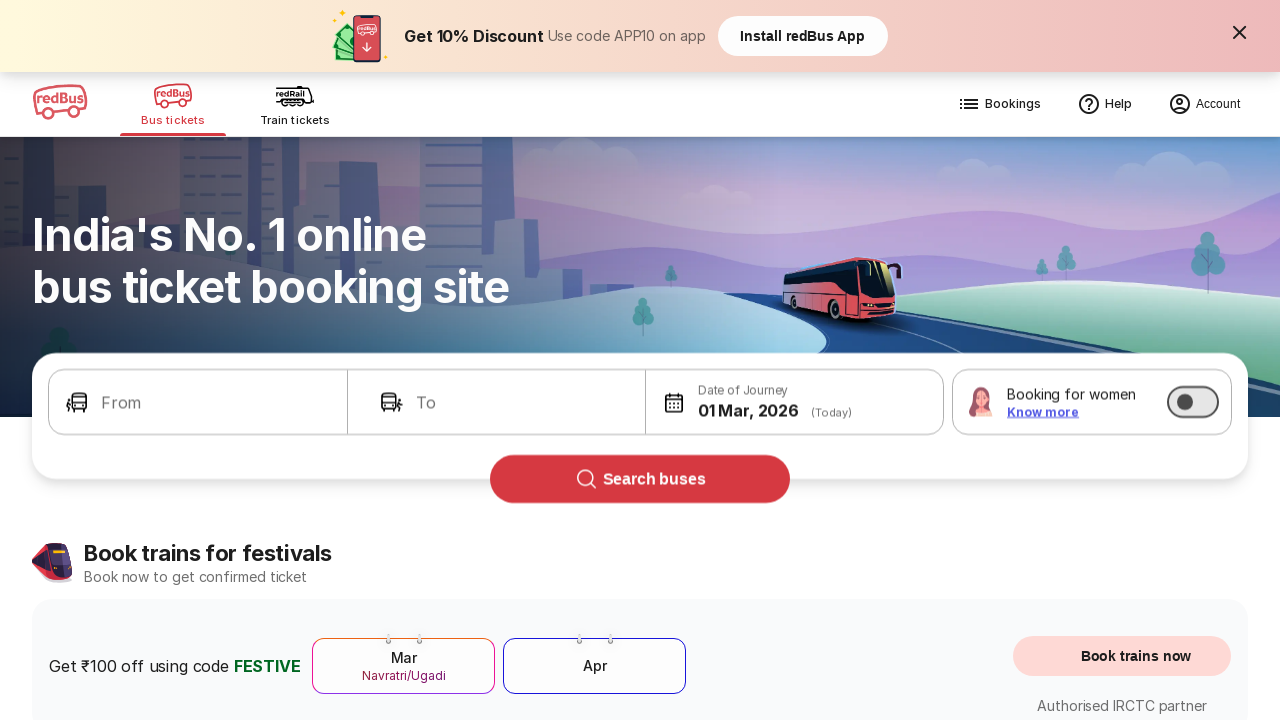

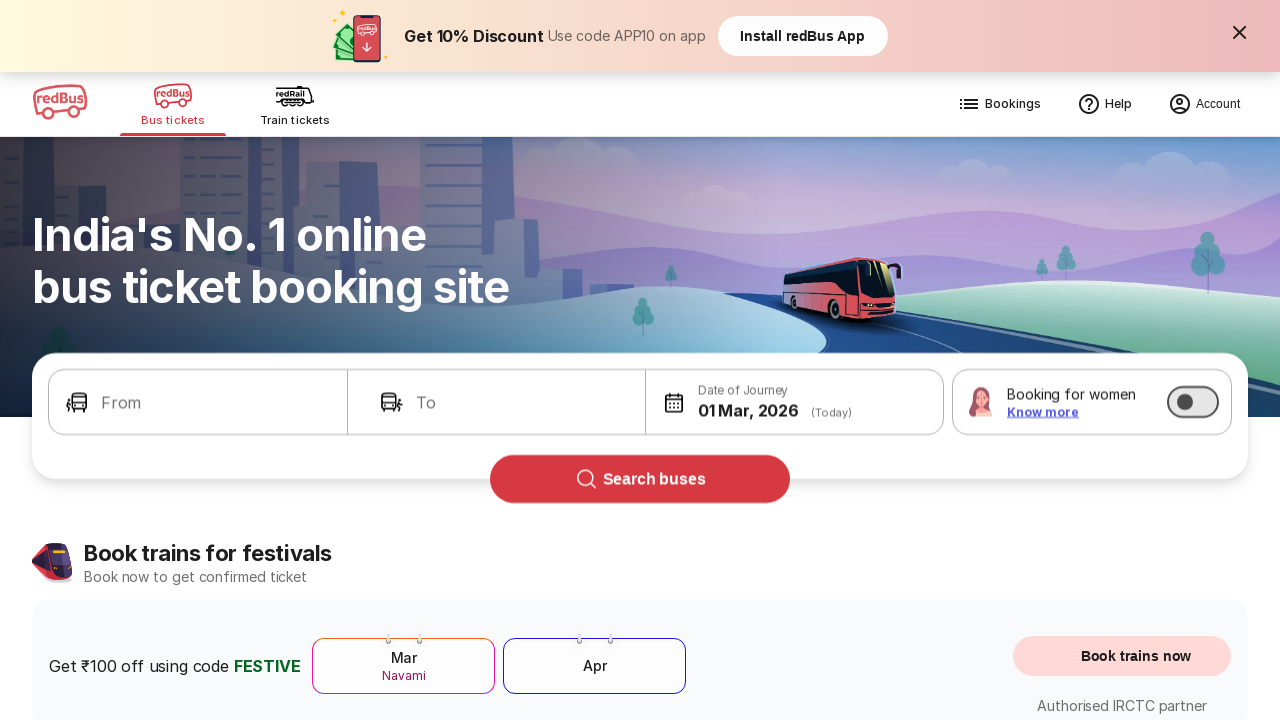